Navigates to GoDaddy homepage and verifies the page title matches expected value

Starting URL: https://www.godaddy.com/

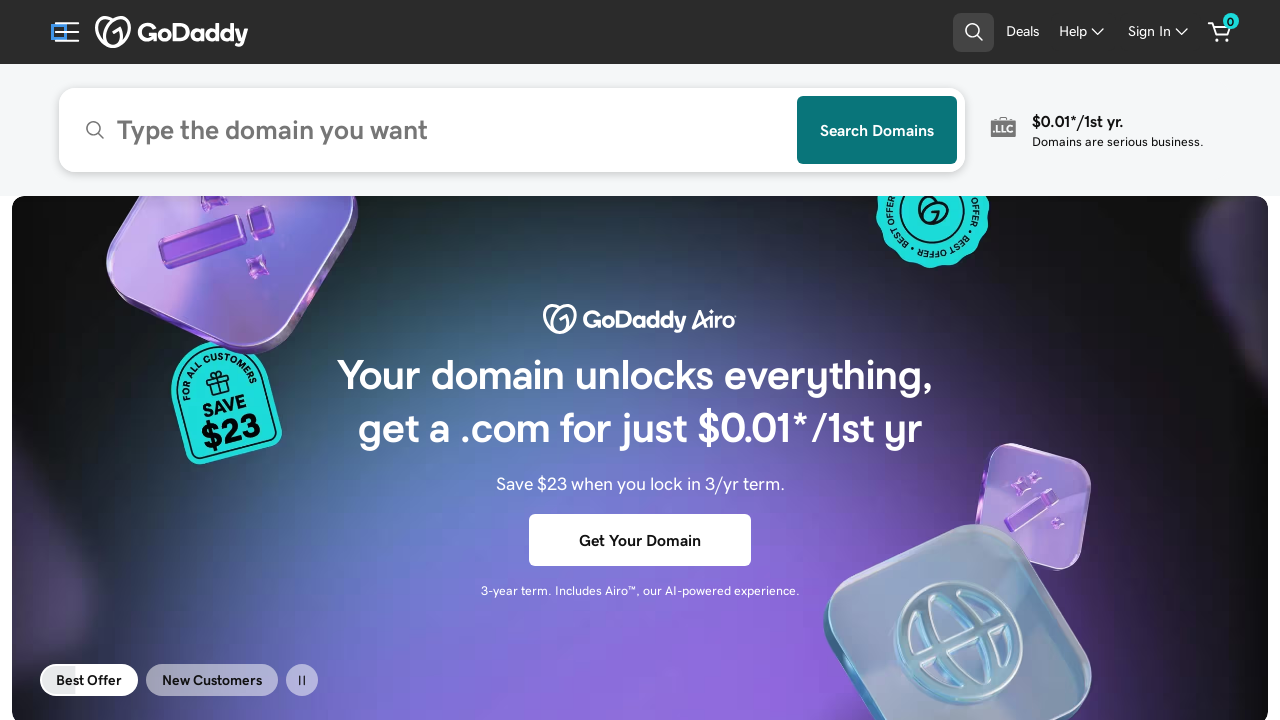

Waited for page DOM to load
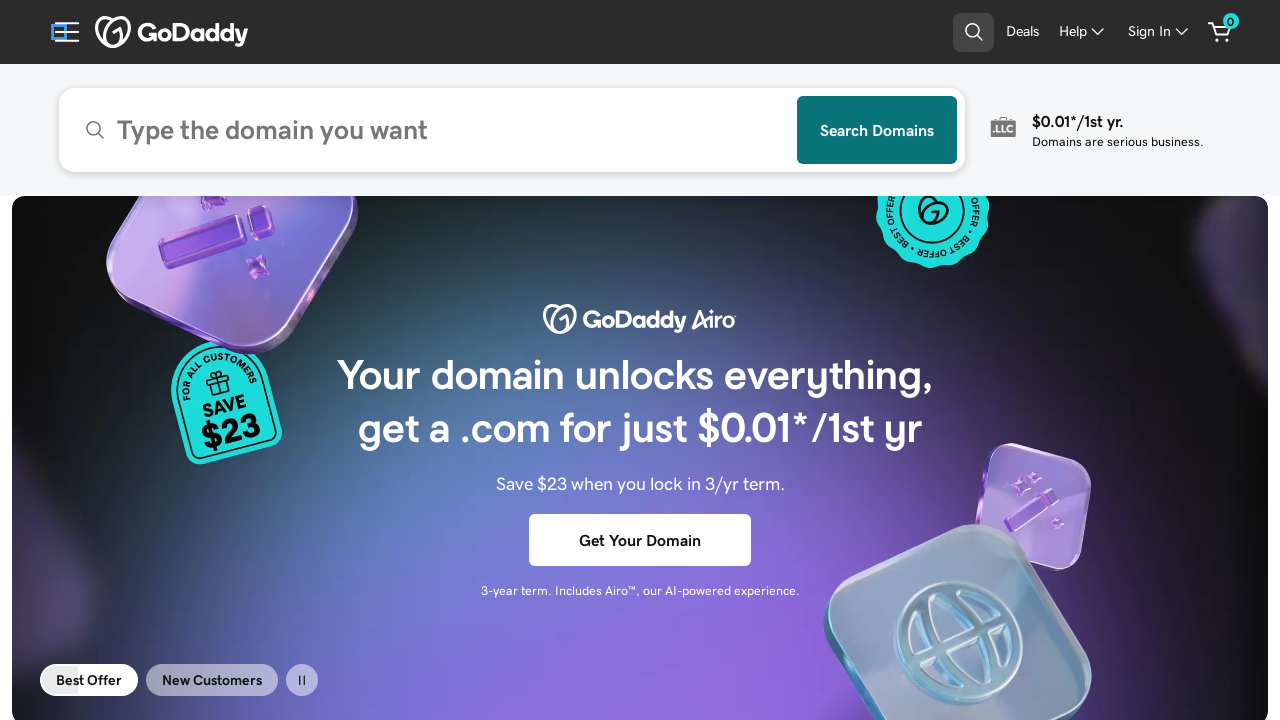

Verified page title contains 'GoDaddy'
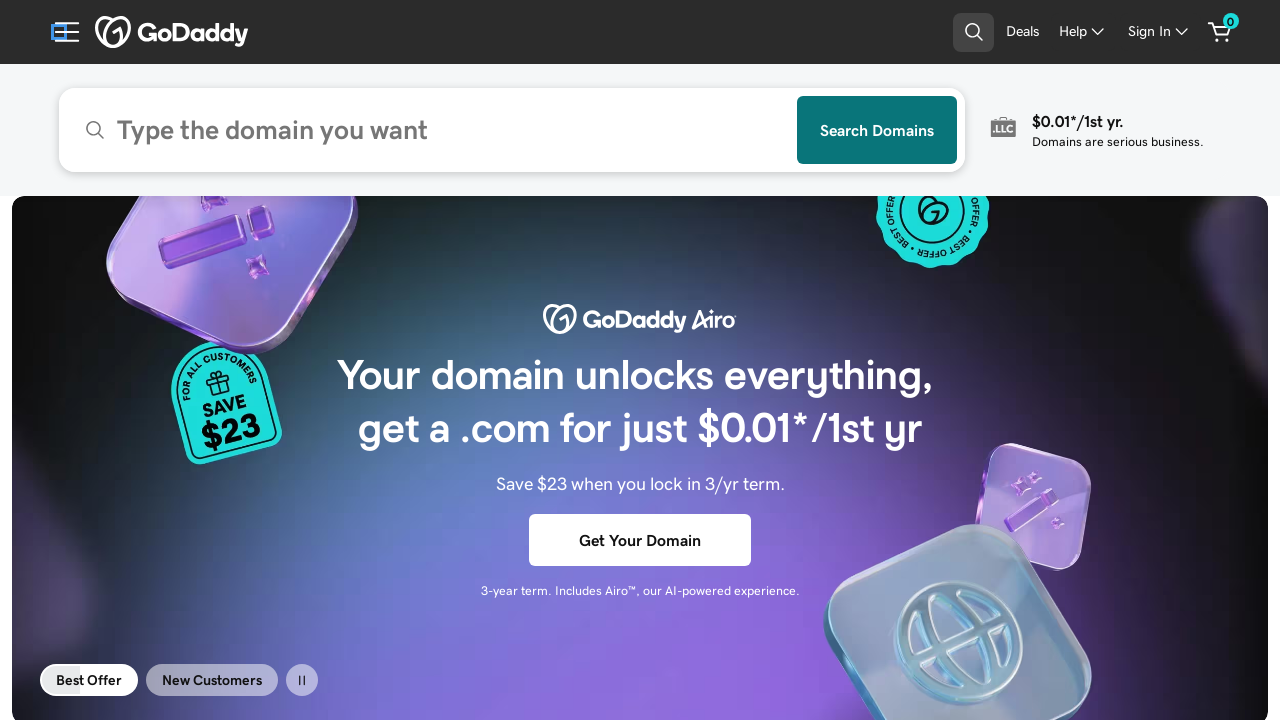

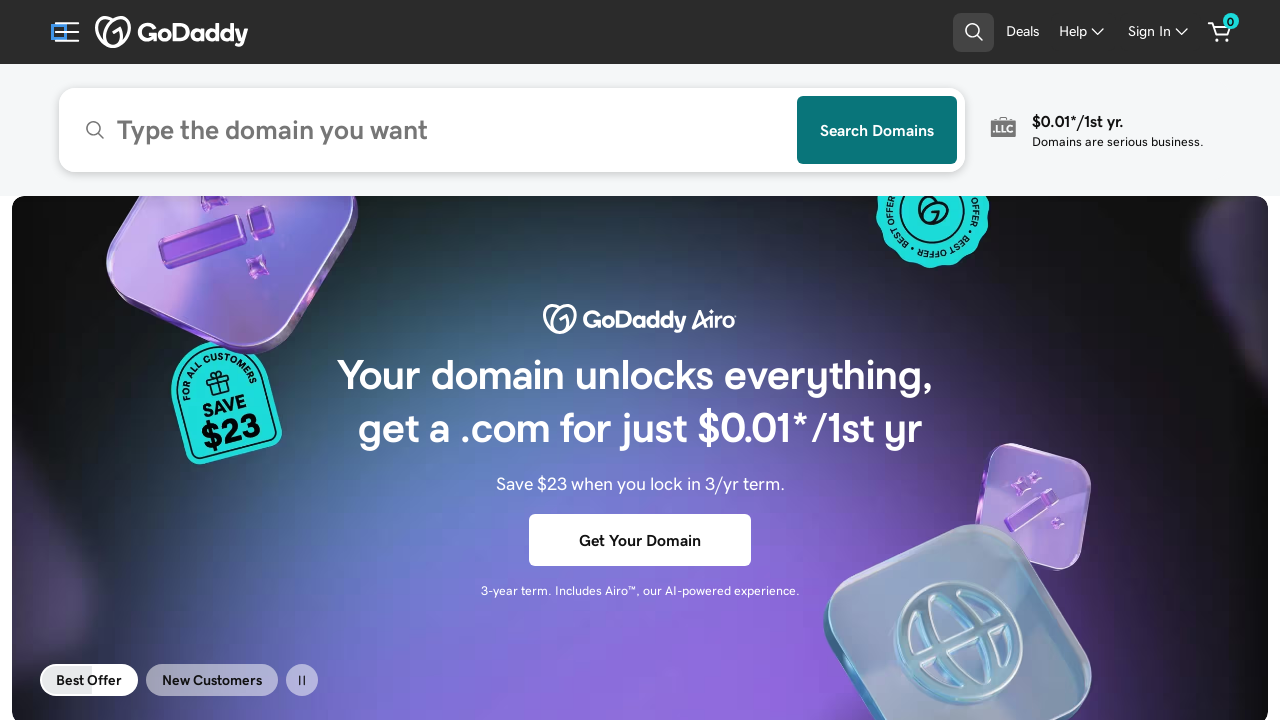